Navigates to syntaxprojects.com, maximizes the browser window, and retrieves the current URL and page title for verification.

Starting URL: https://www.syntaxprojects.com

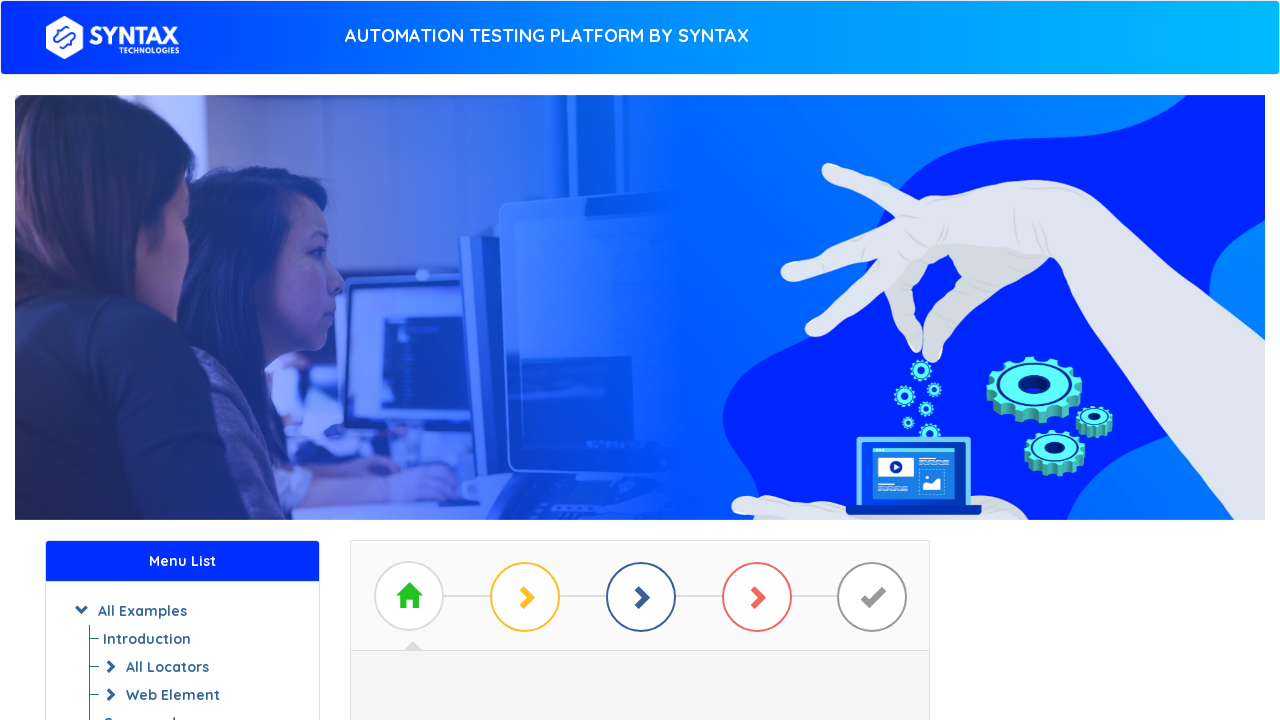

Set viewport size to 1920x1080
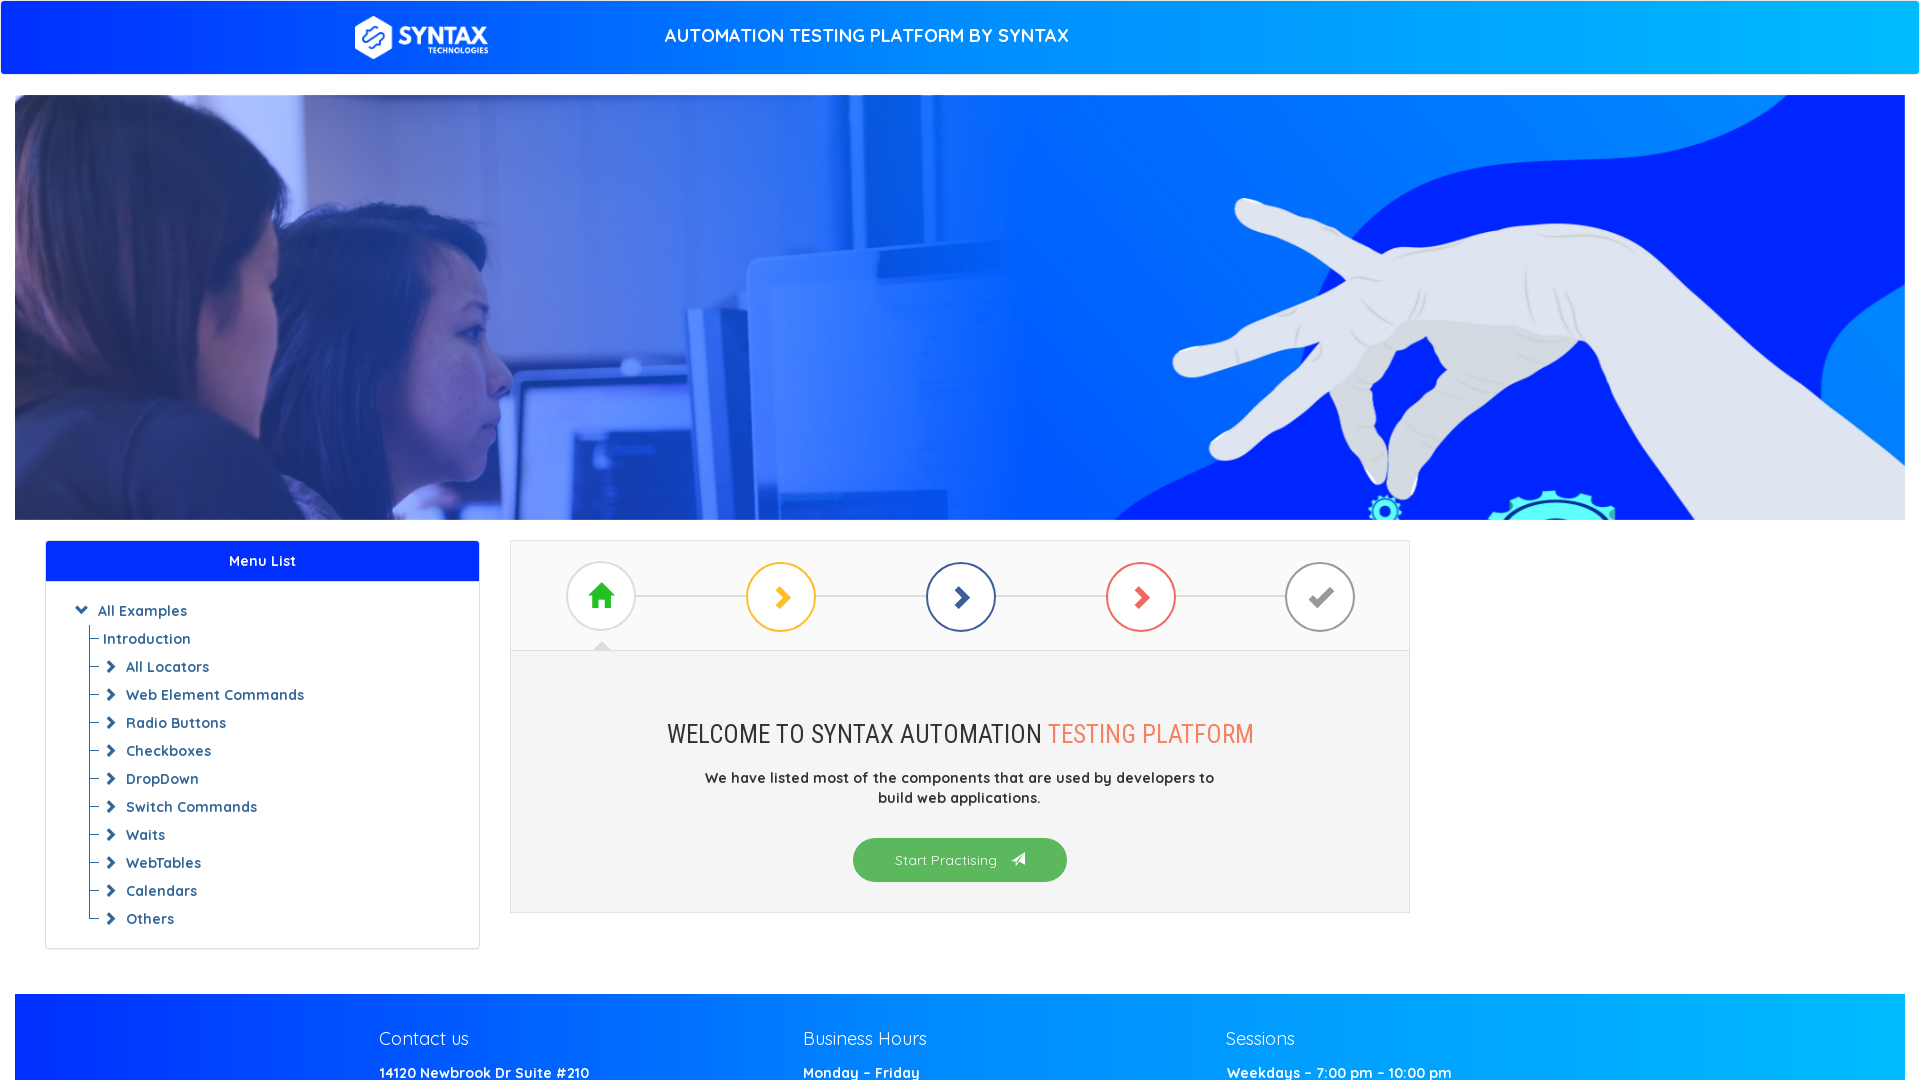

Retrieved current URL: https://www.syntaxprojects.com/
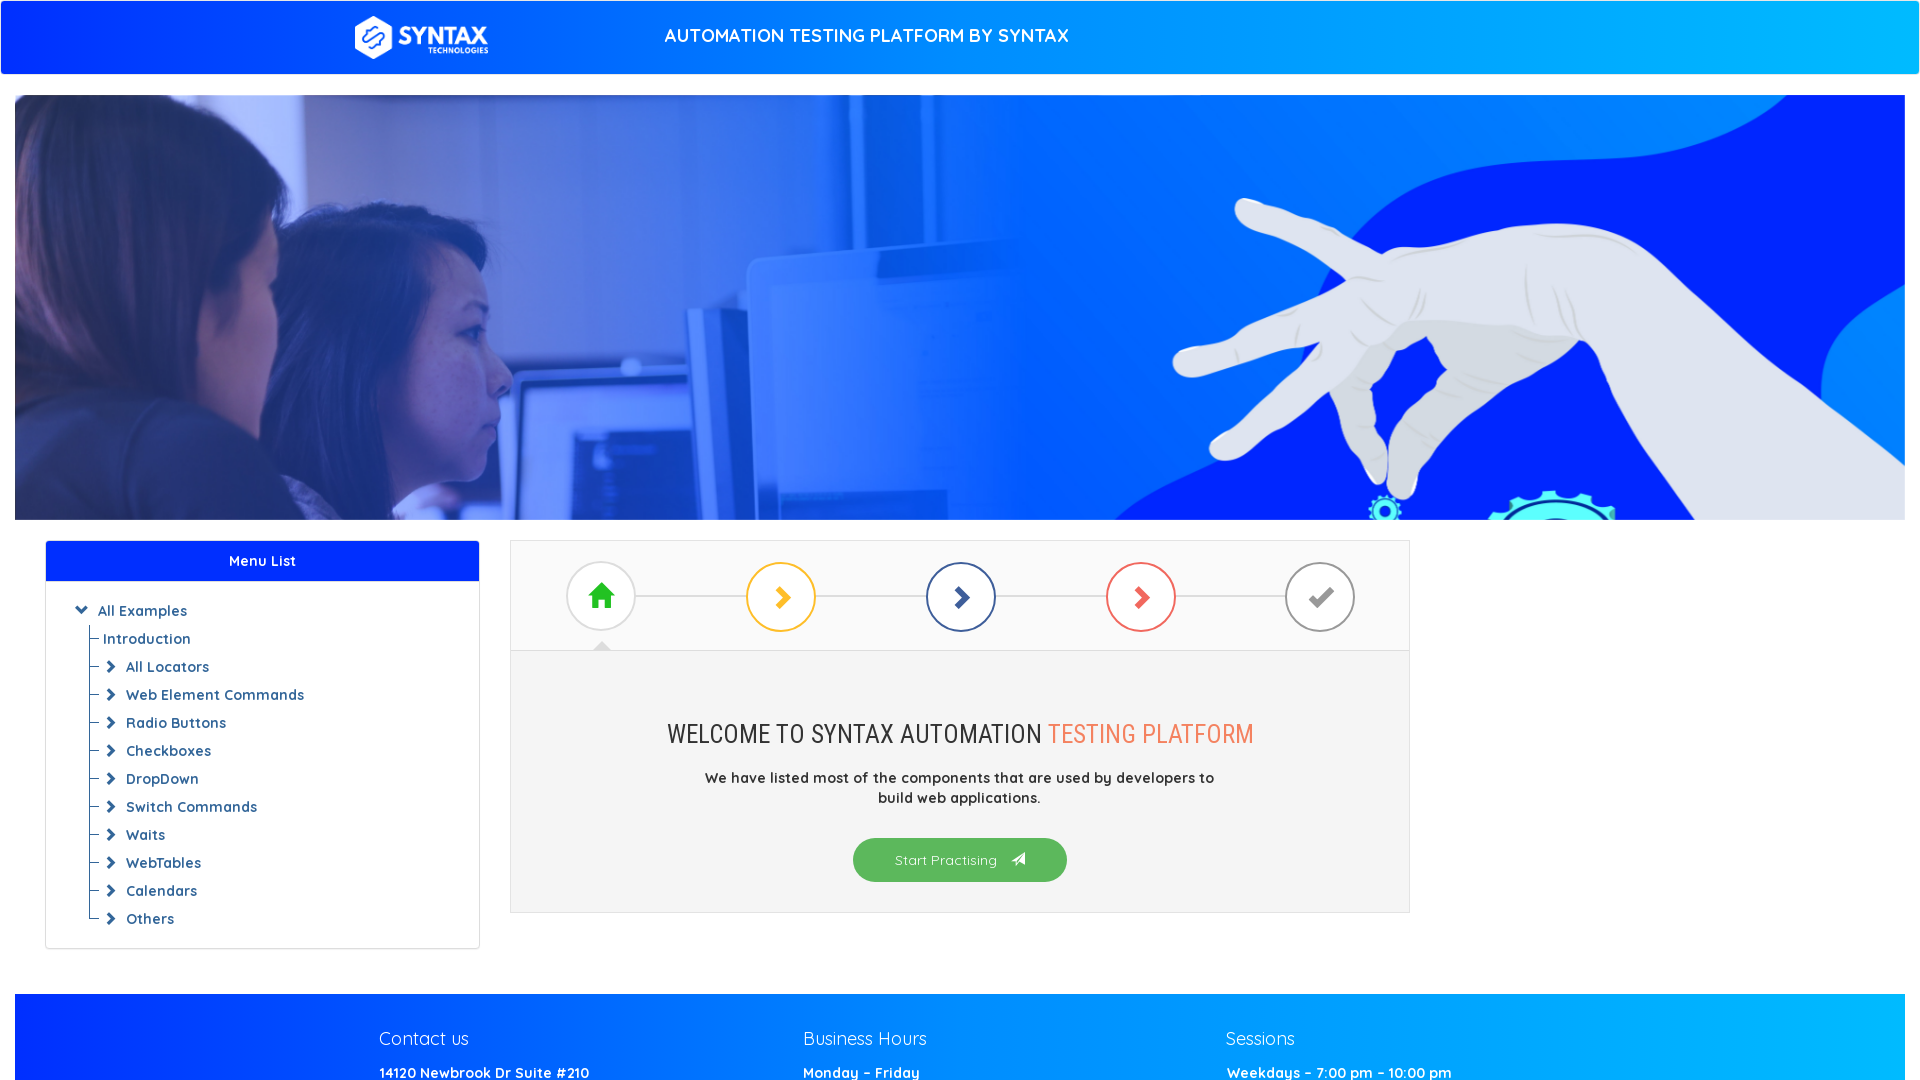

Retrieved page title: Syntax - Website to practice Syntax Automation Platform
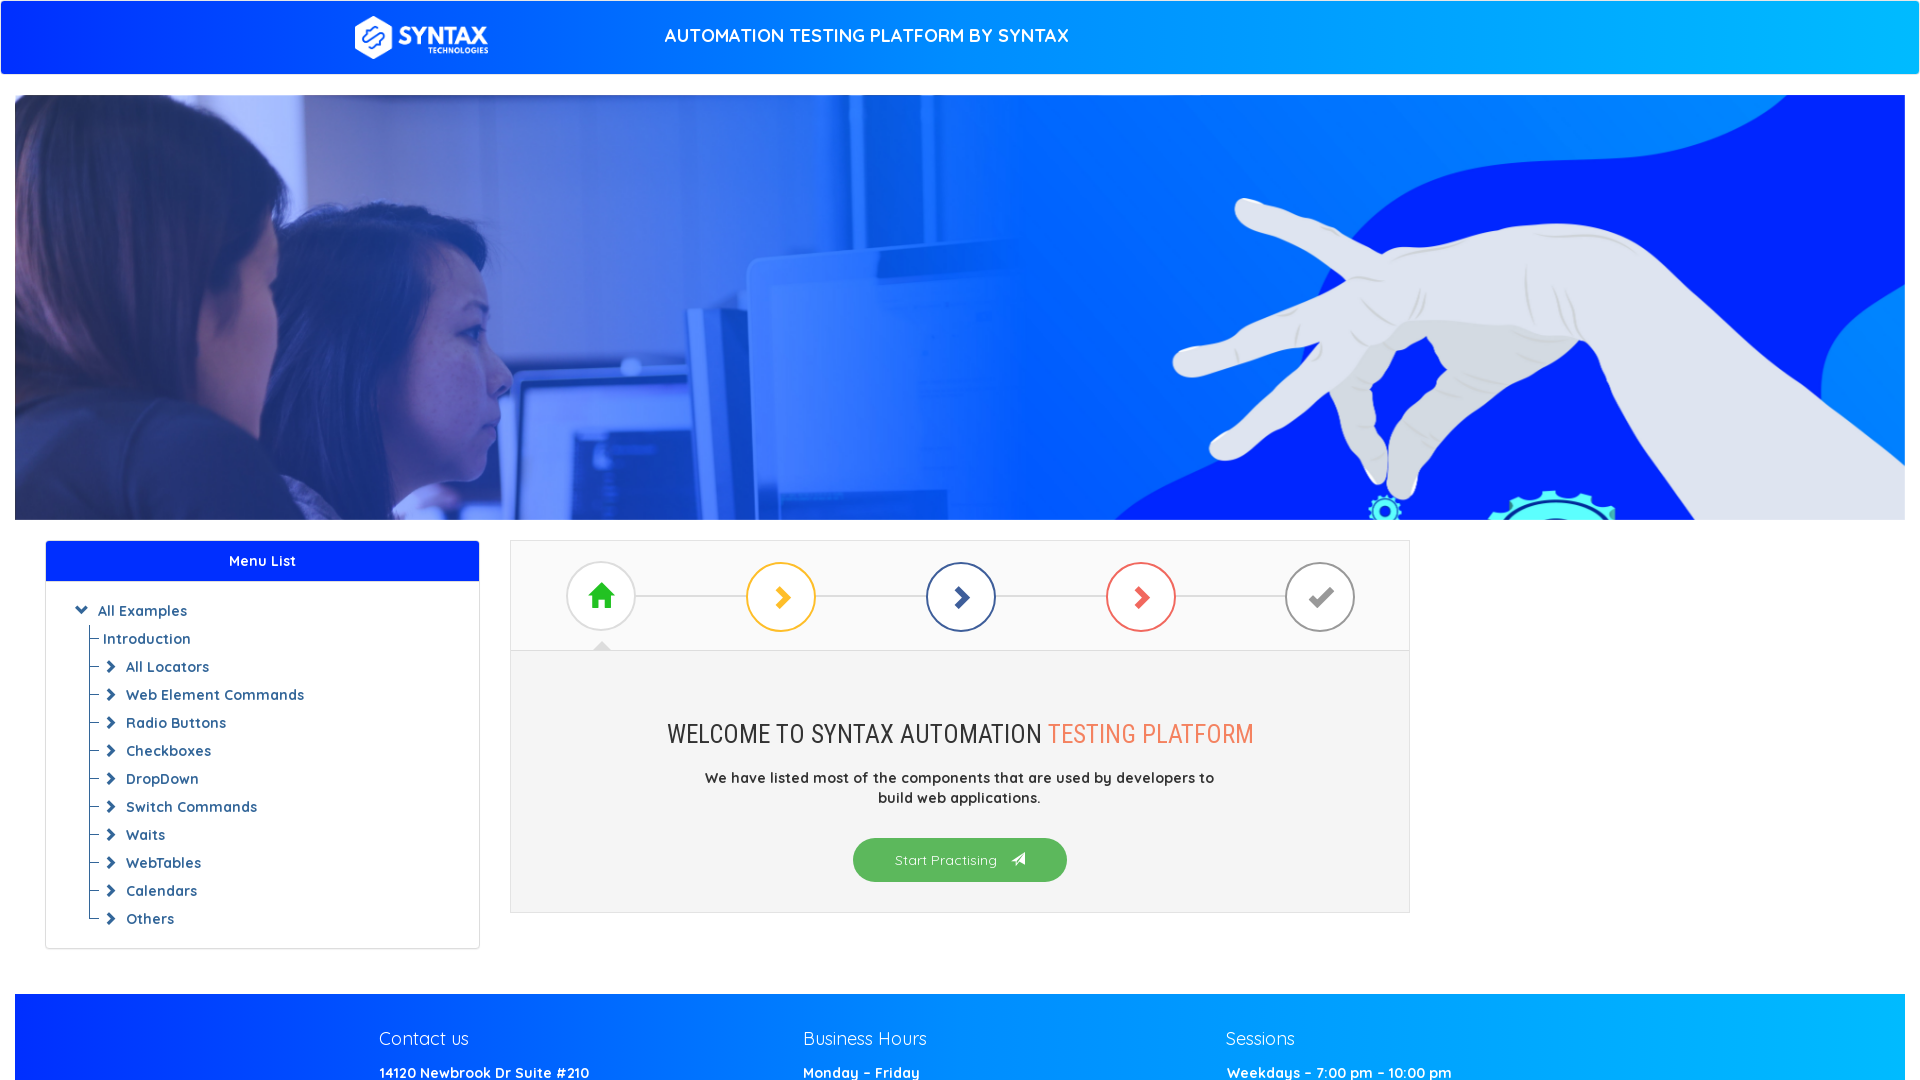

Page fully loaded (domcontentloaded state)
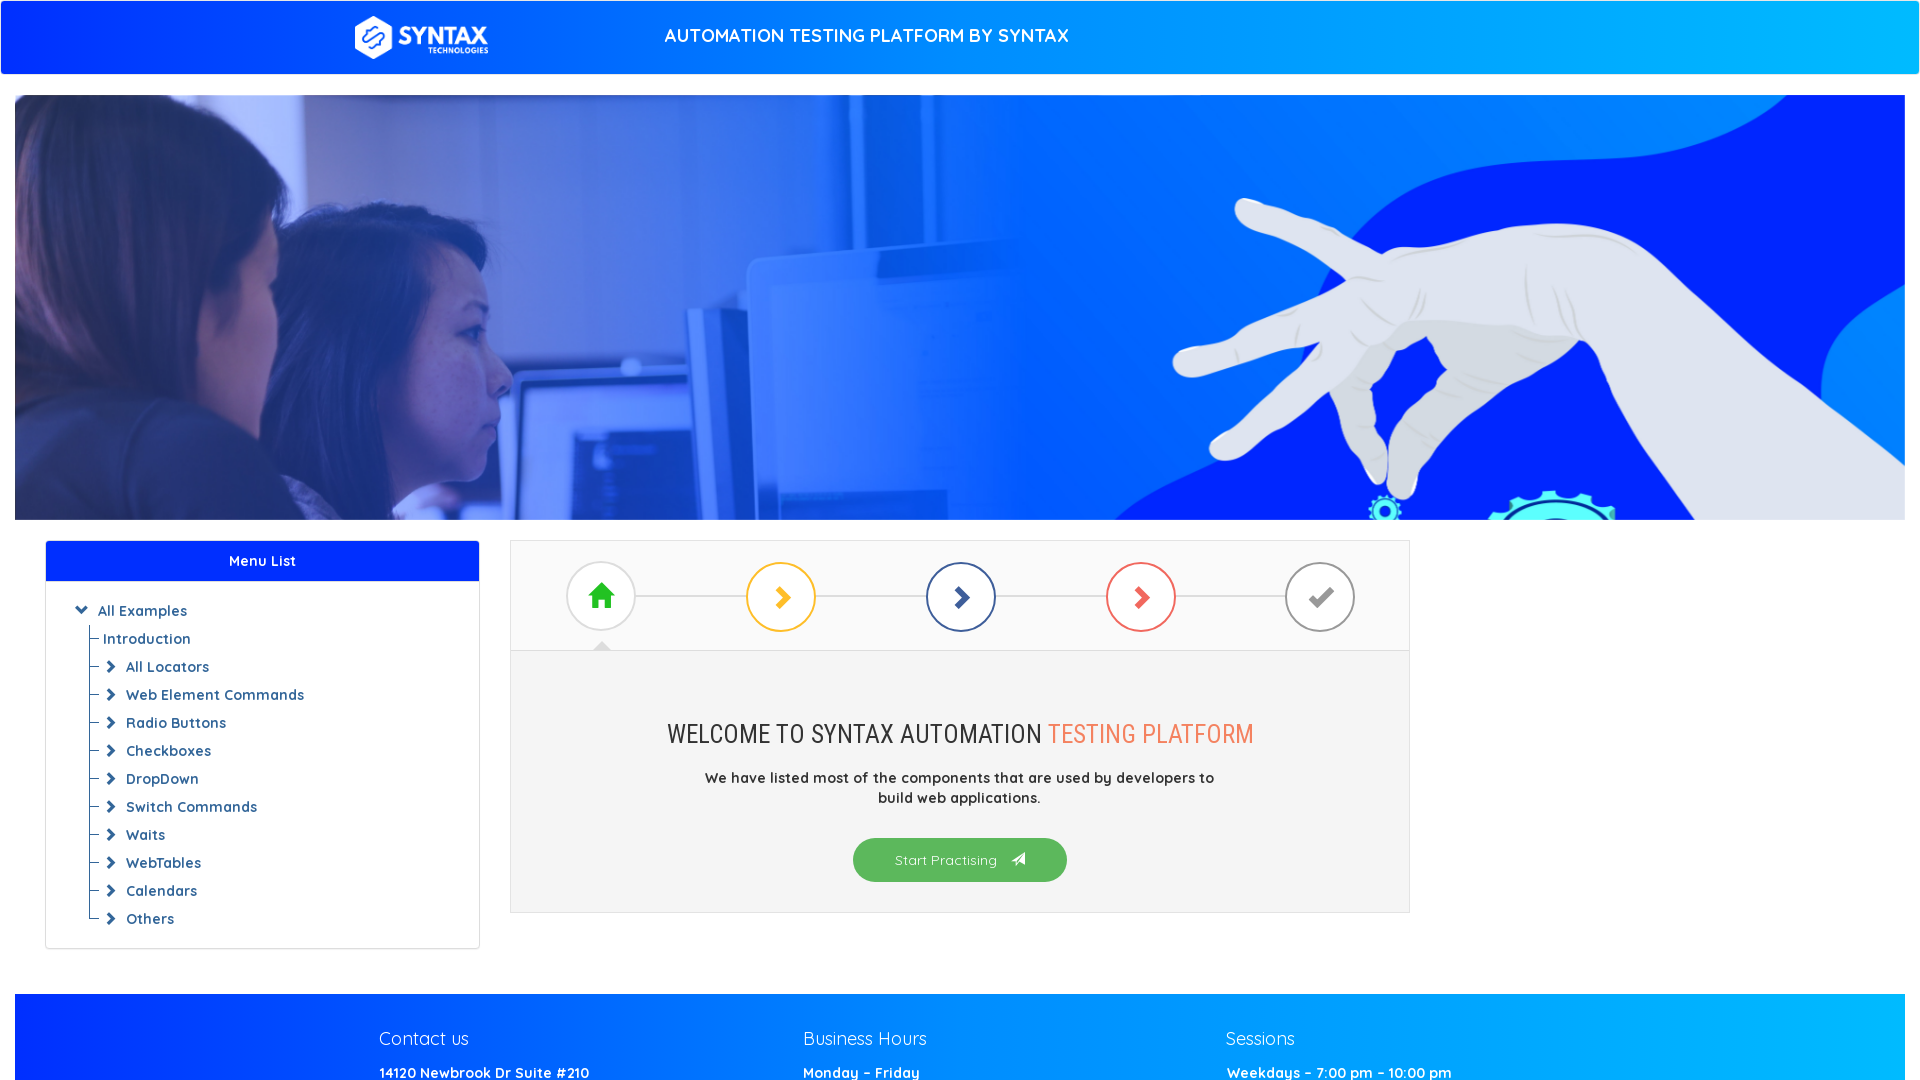

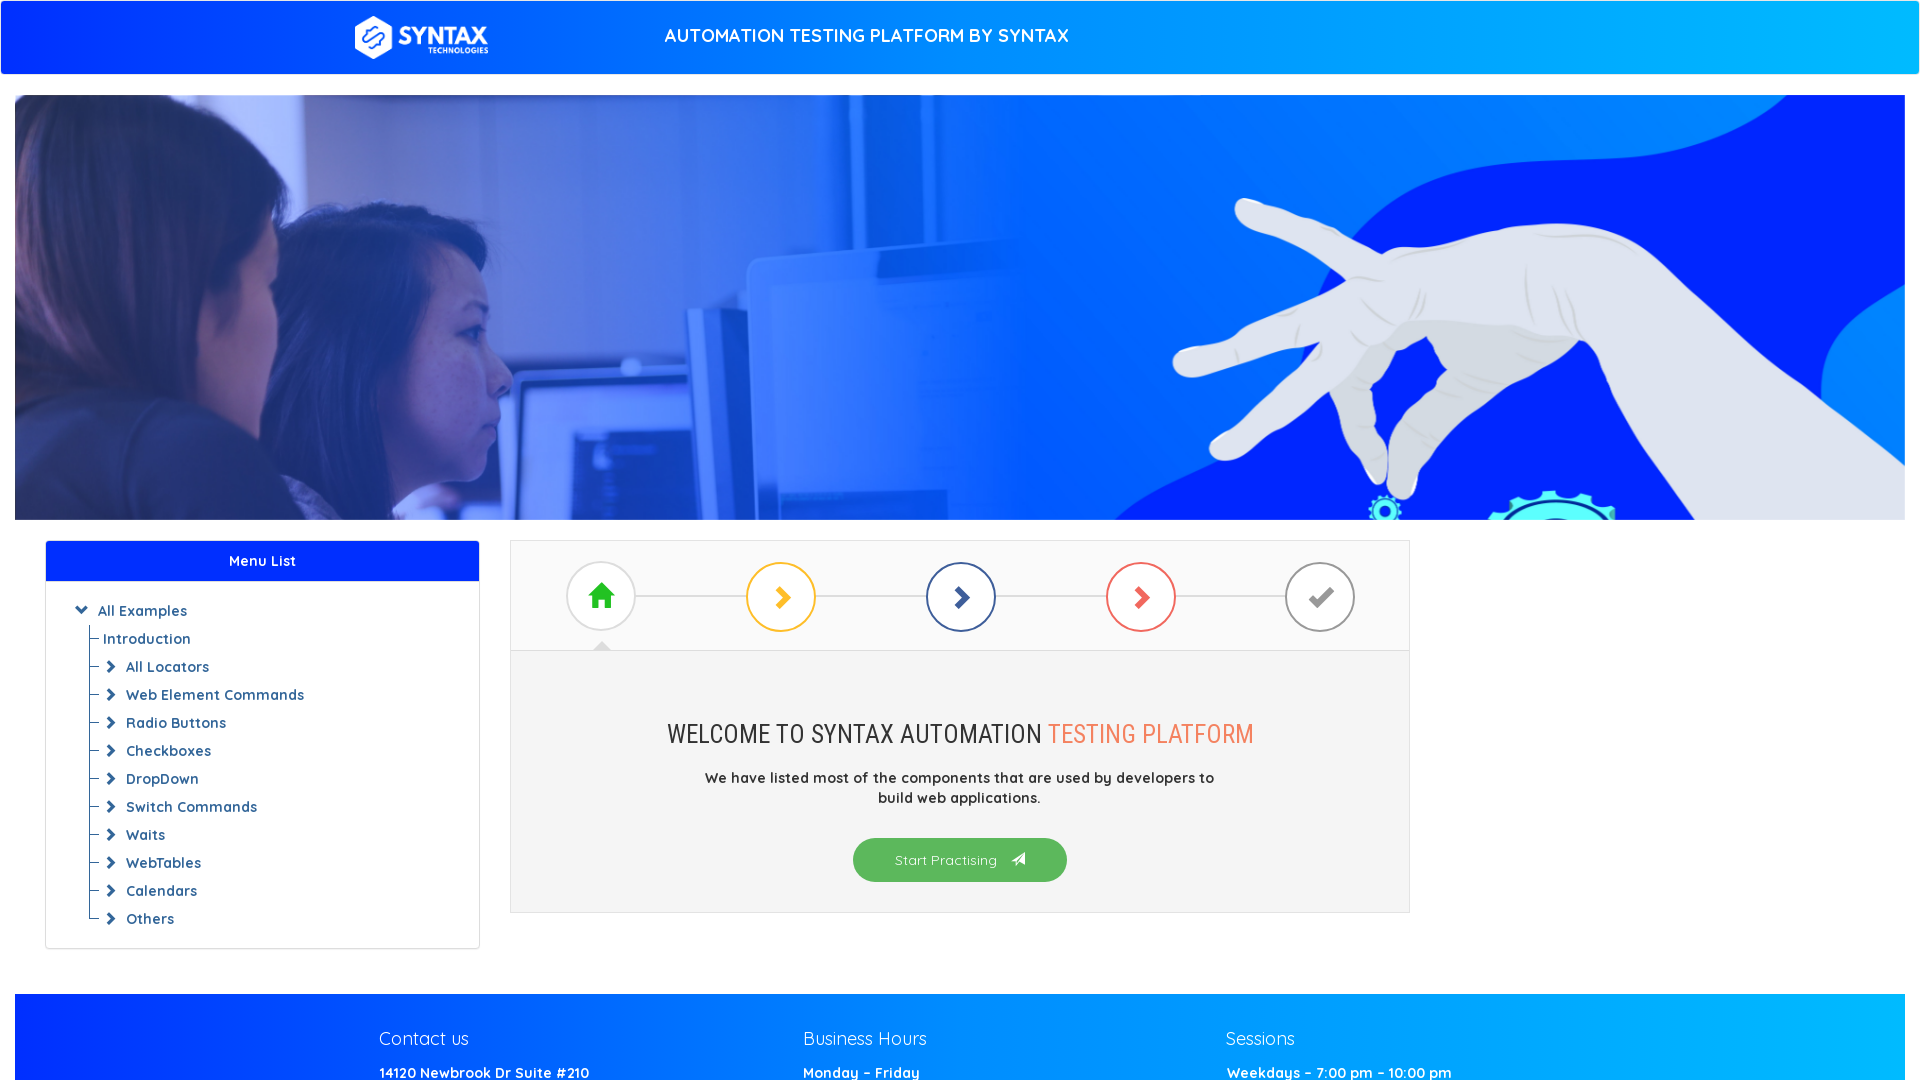